Tests that new todo items are appended to the bottom of the list and shows correct count

Starting URL: https://demo.playwright.dev/todomvc

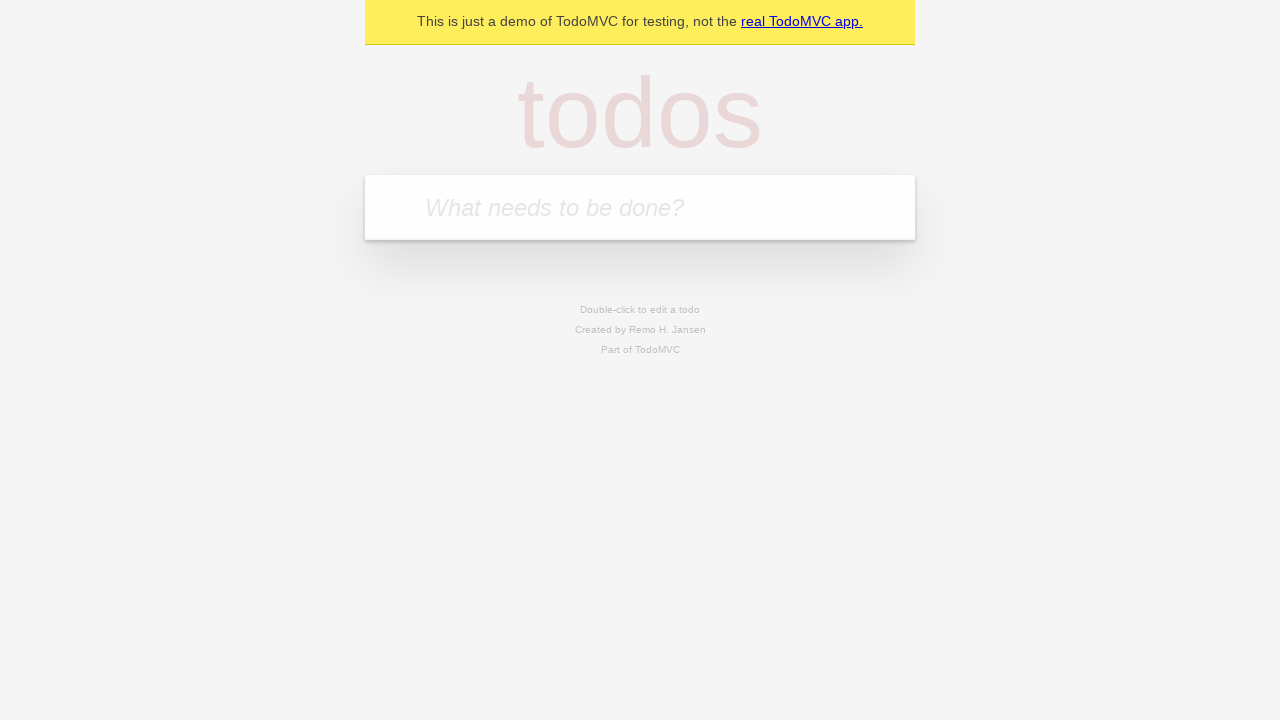

Filled todo input with 'buy some cheese' on internal:attr=[placeholder="What needs to be done?"i]
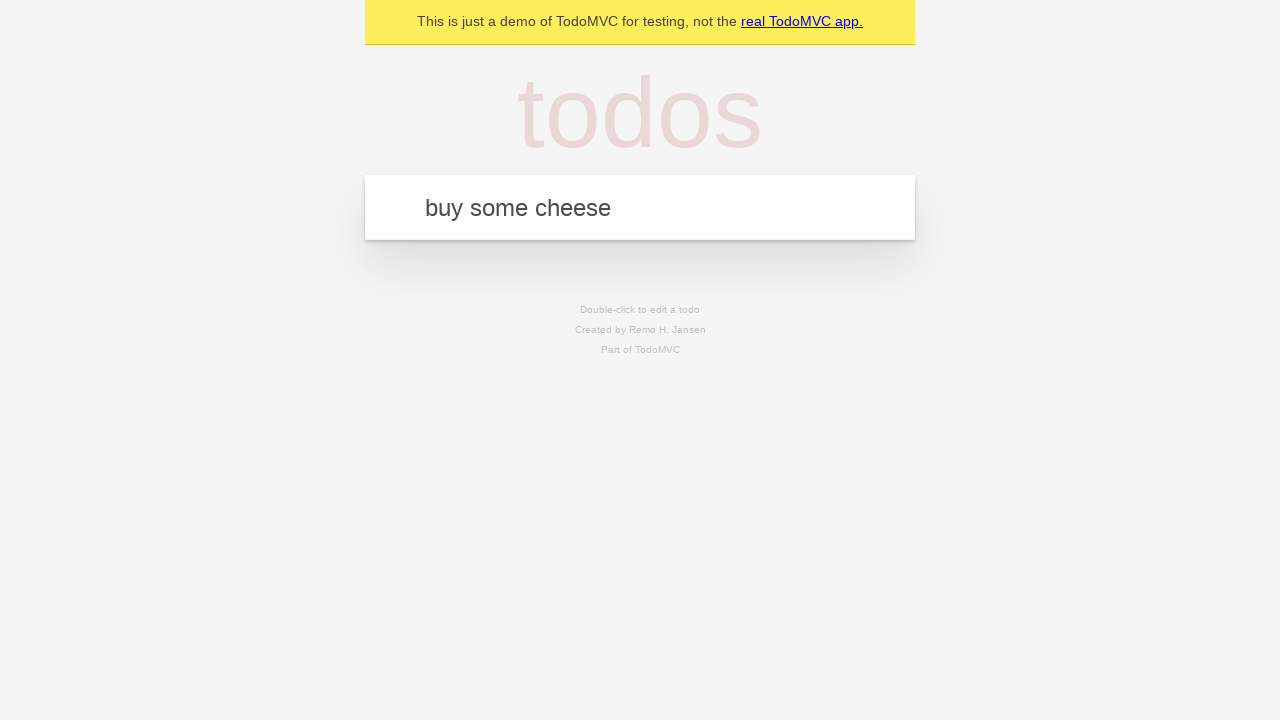

Pressed Enter to add 'buy some cheese' to the list on internal:attr=[placeholder="What needs to be done?"i]
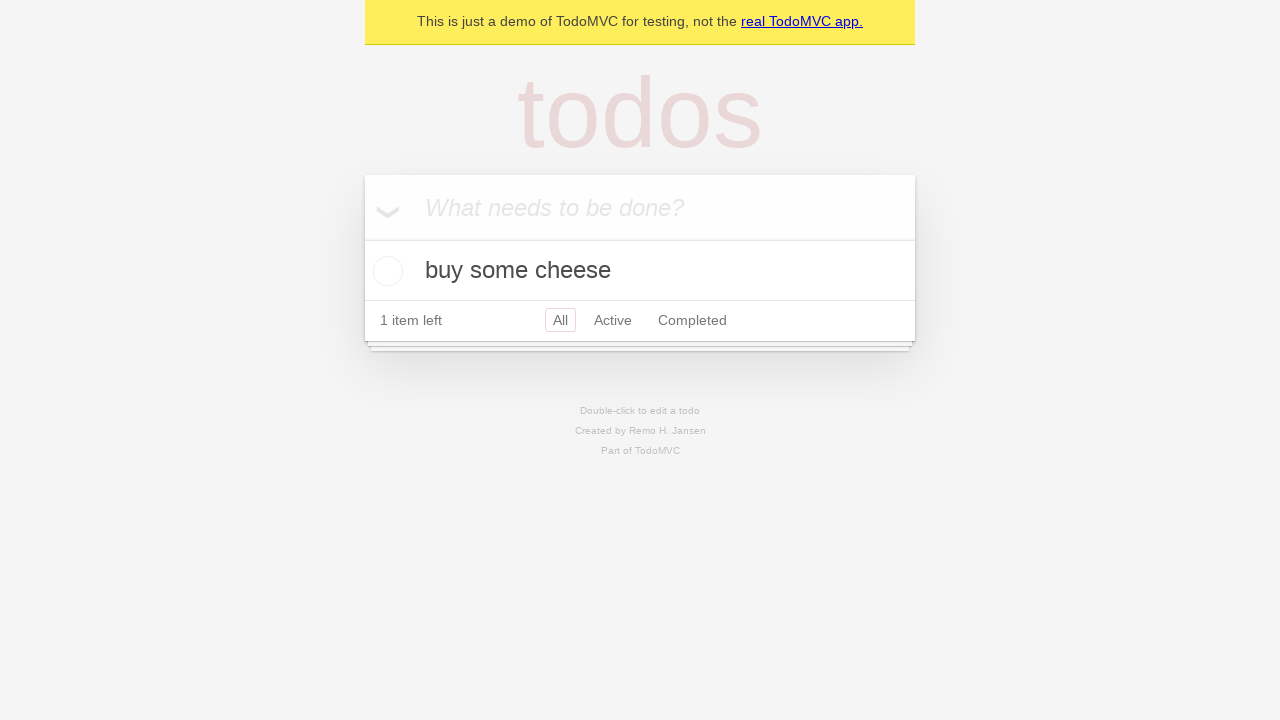

Filled todo input with 'feed the cat' on internal:attr=[placeholder="What needs to be done?"i]
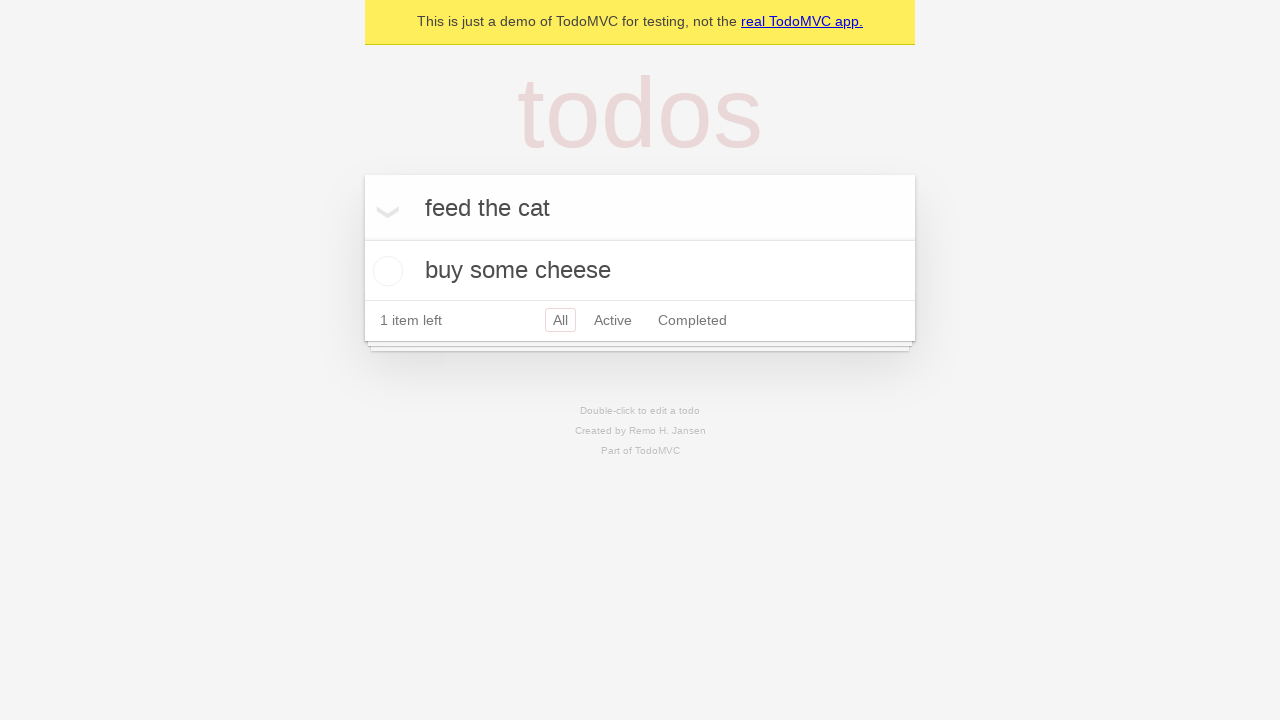

Pressed Enter to add 'feed the cat' to the list on internal:attr=[placeholder="What needs to be done?"i]
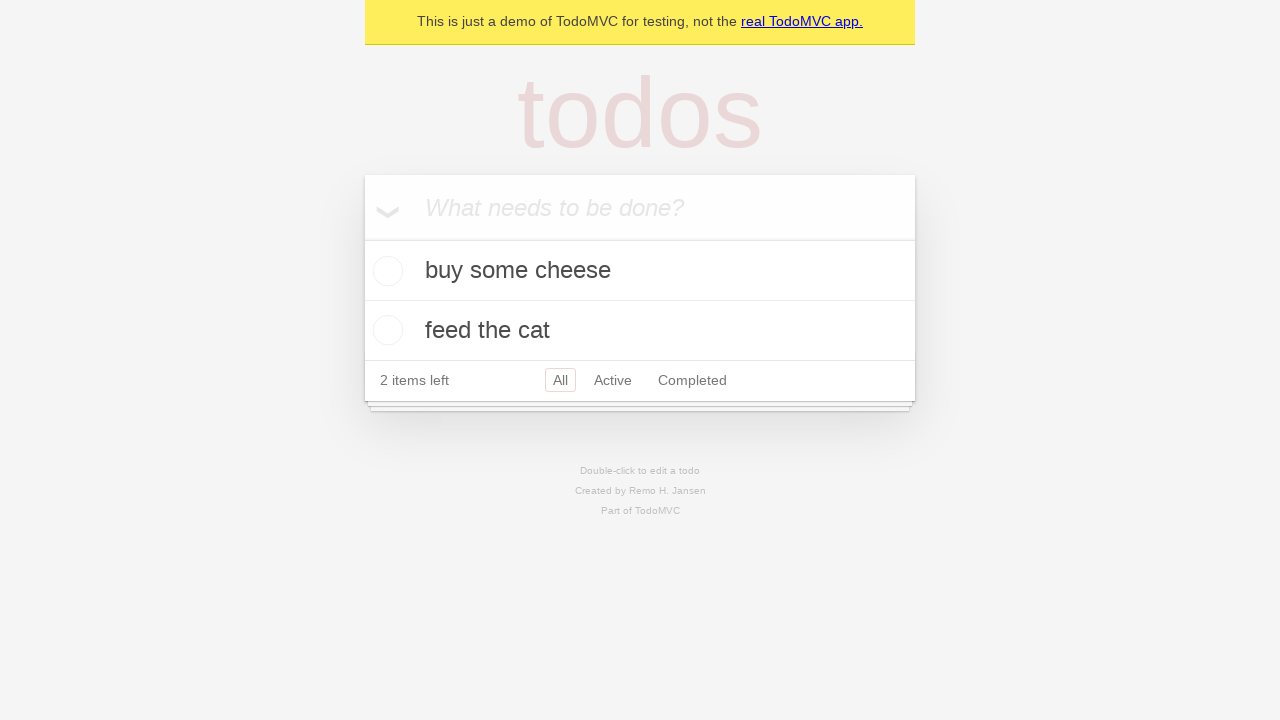

Filled todo input with 'book a doctors appointment' on internal:attr=[placeholder="What needs to be done?"i]
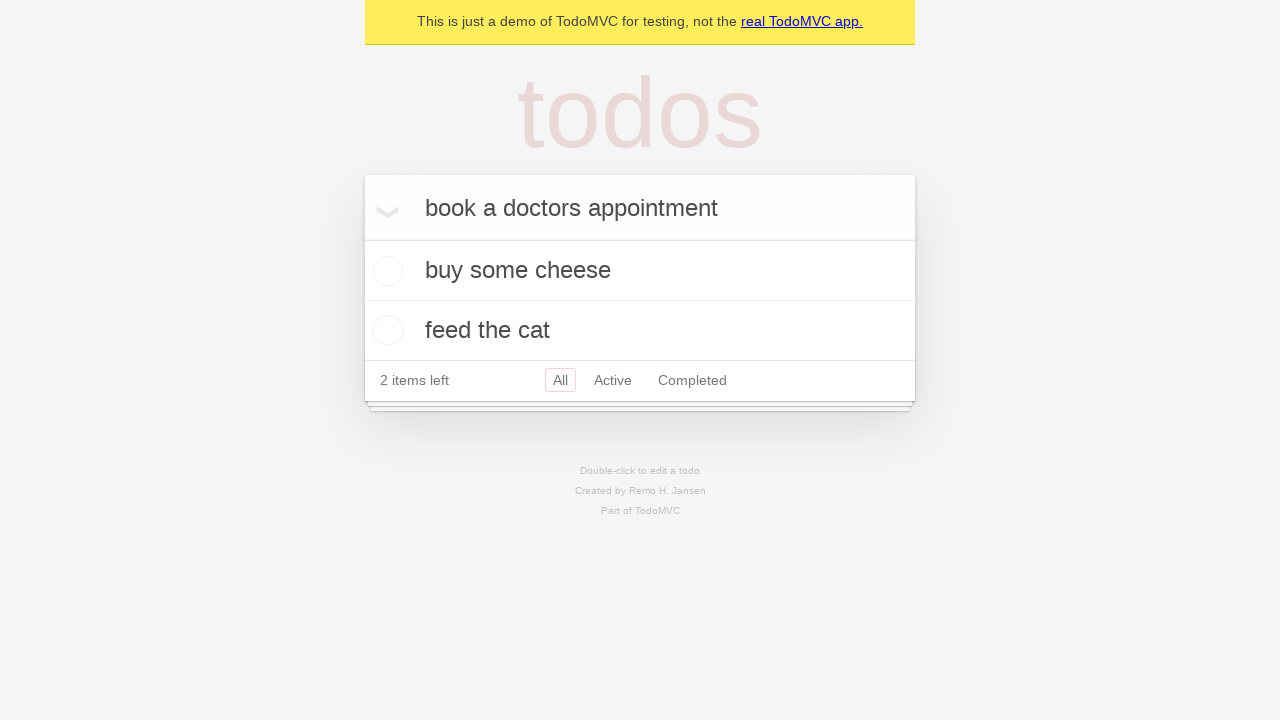

Pressed Enter to add 'book a doctors appointment' to the list on internal:attr=[placeholder="What needs to be done?"i]
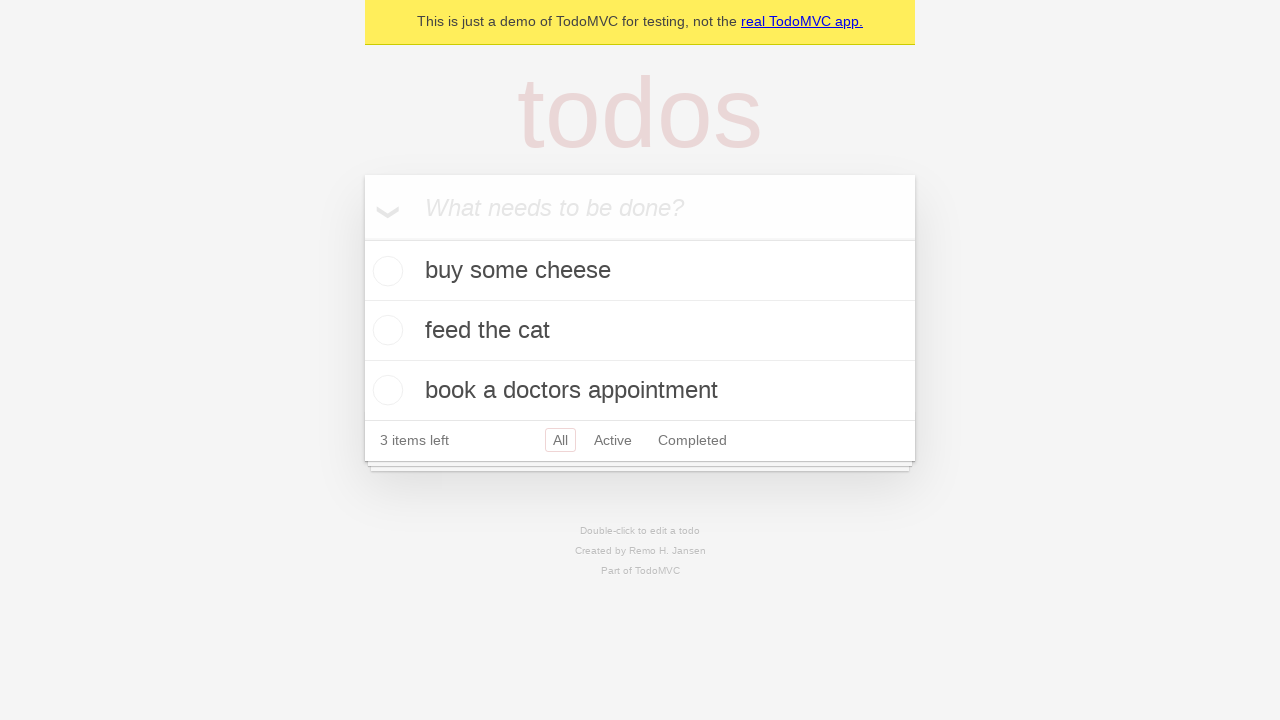

Verified that todo list displays '3 items left'
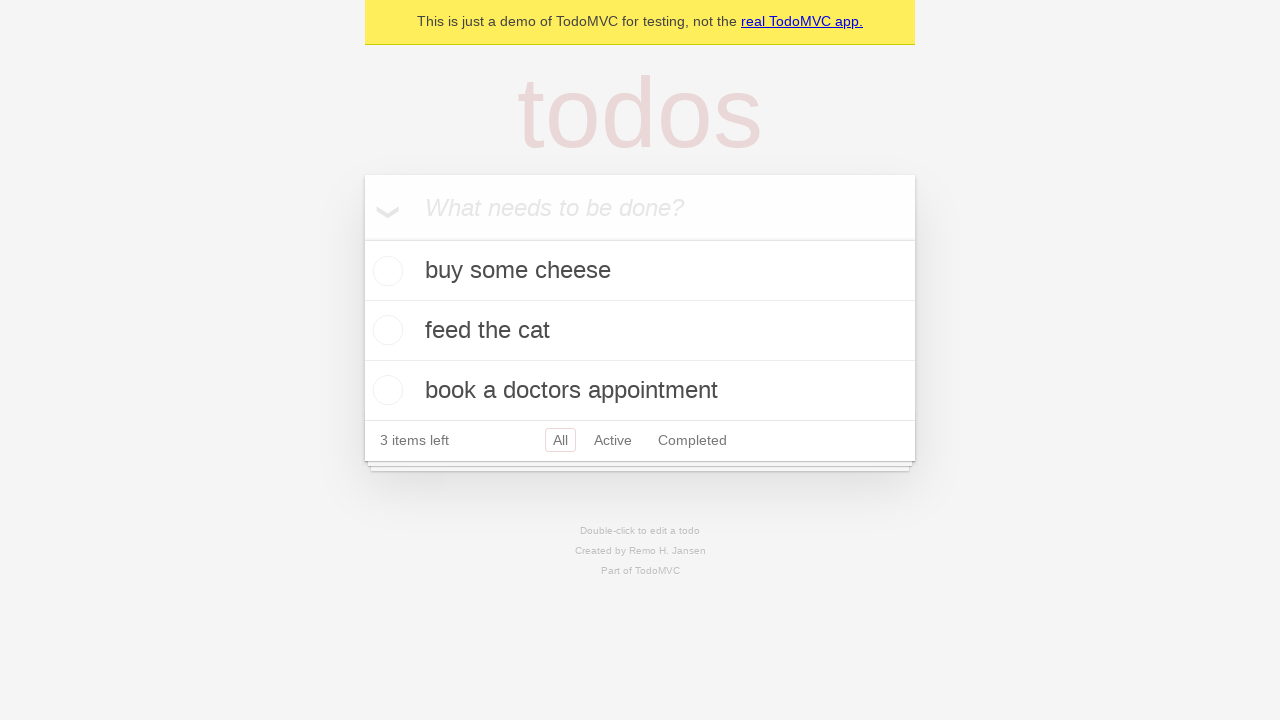

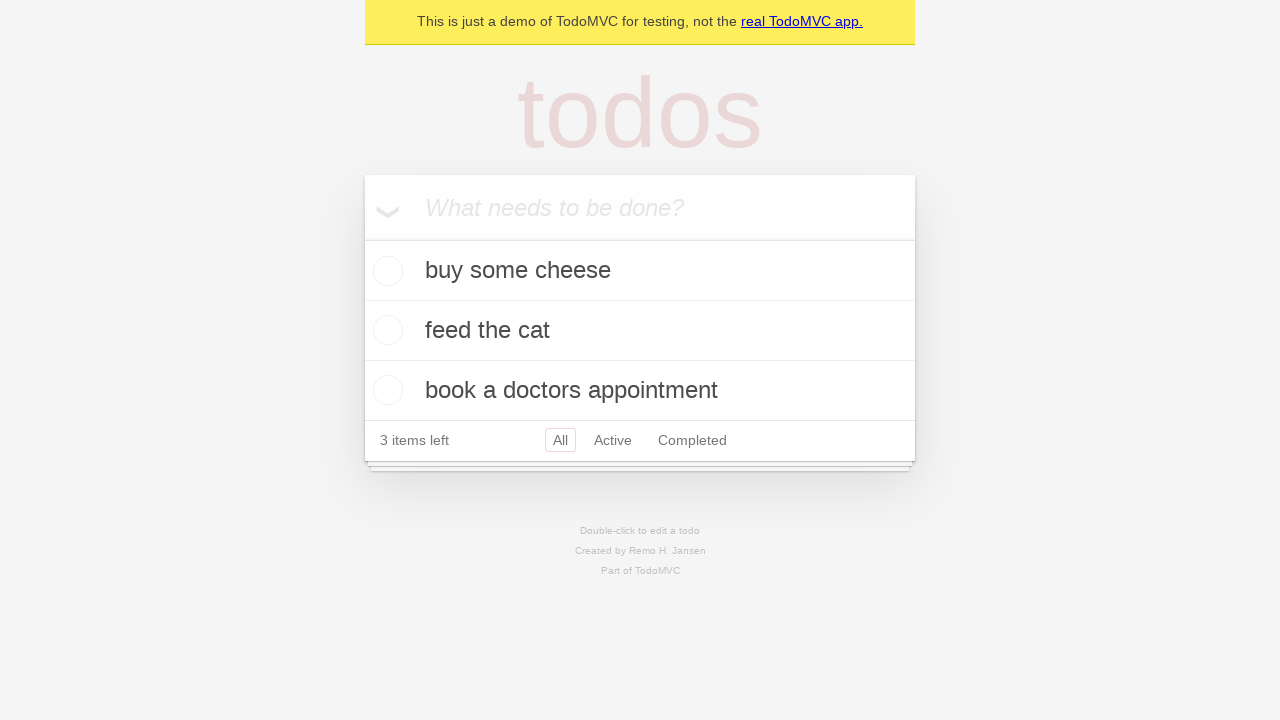